Tests the order creation flow using the bottom order button, filling user data and order details

Starting URL: https://qa-scooter.praktikum-services.ru

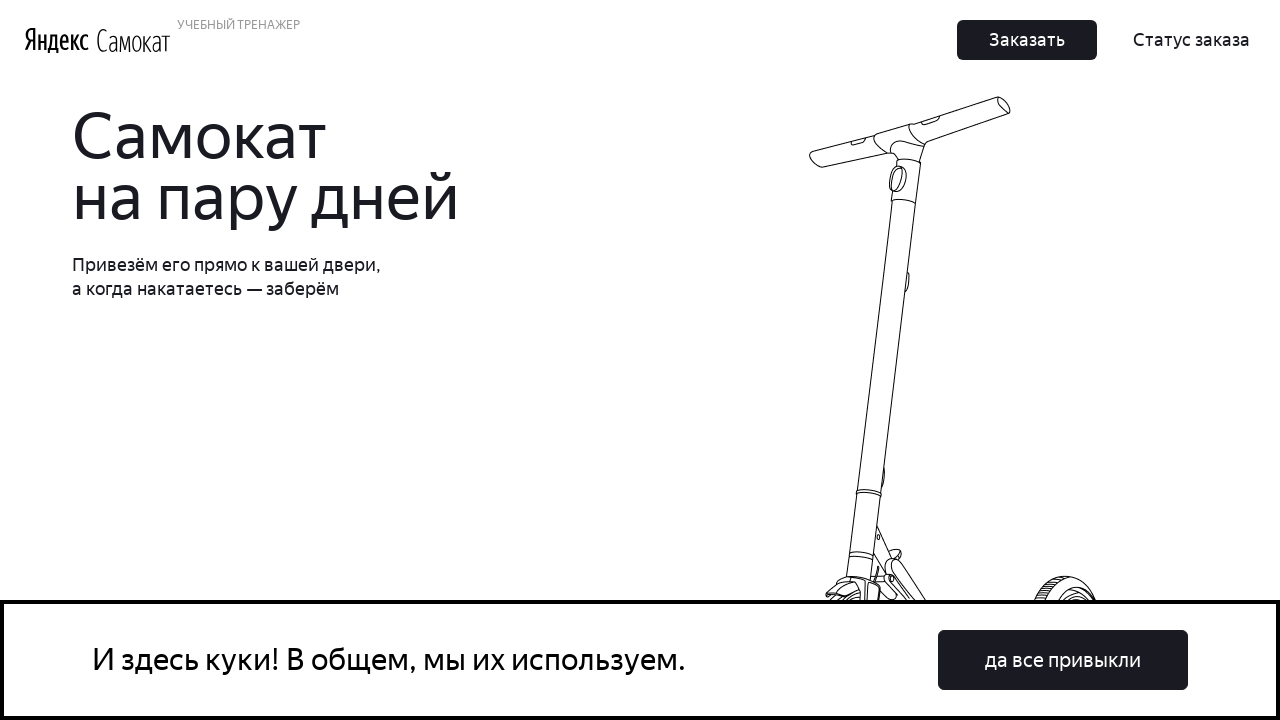

Clicked cookie consent button at (1063, 660) on button.App_CookieButton__3cvqF
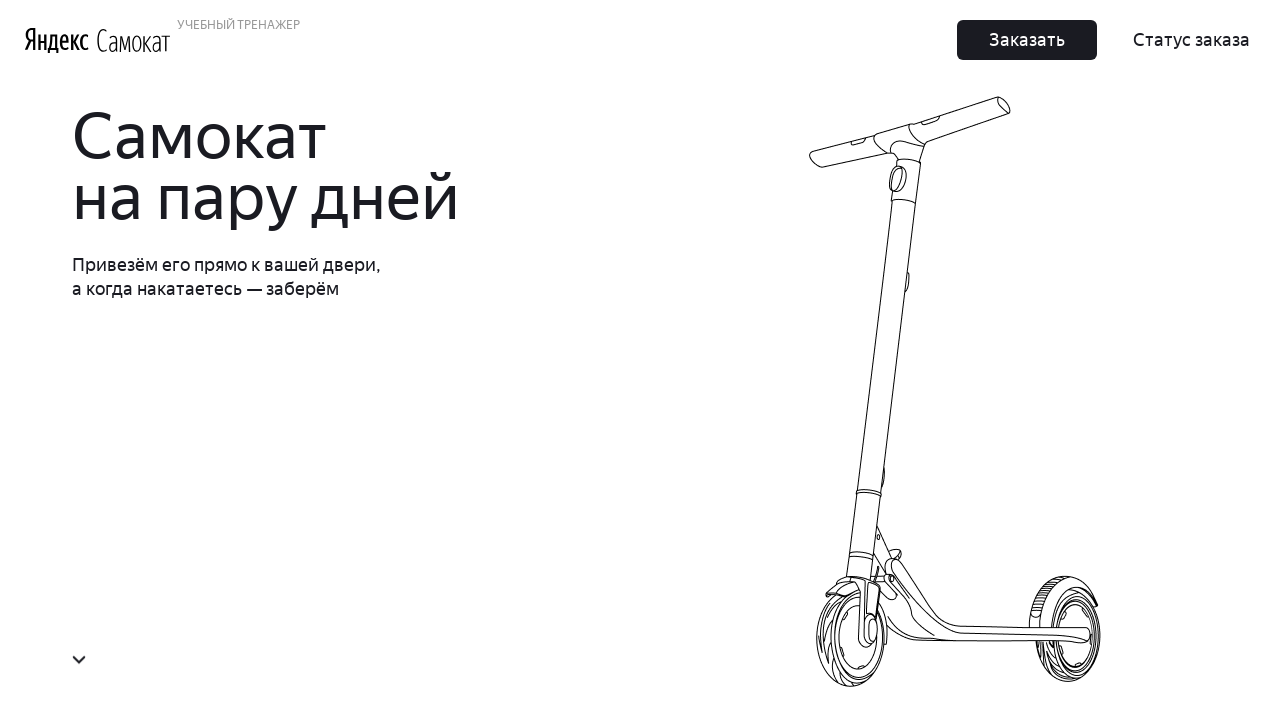

Scrolled to bottom of page to reveal order button
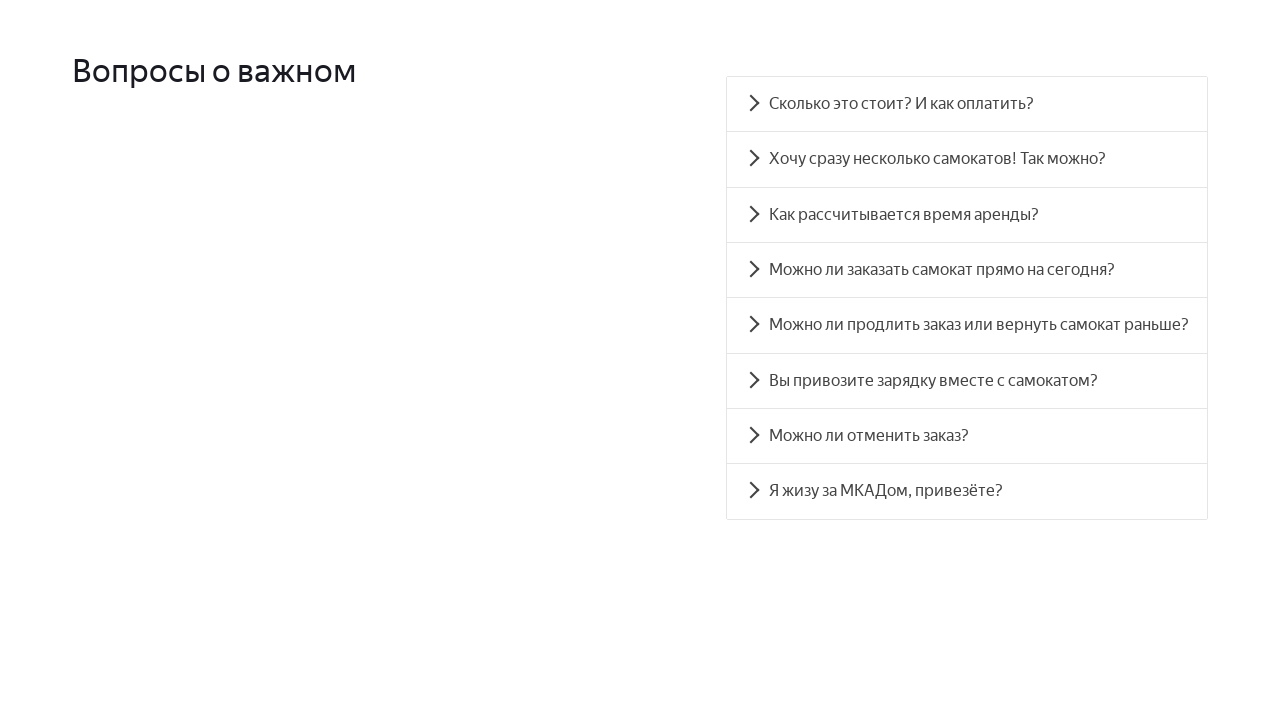

Clicked bottom order button to start order creation at (612, 361) on button.Button_Button__ra12g.Button_Middle__1CSJM
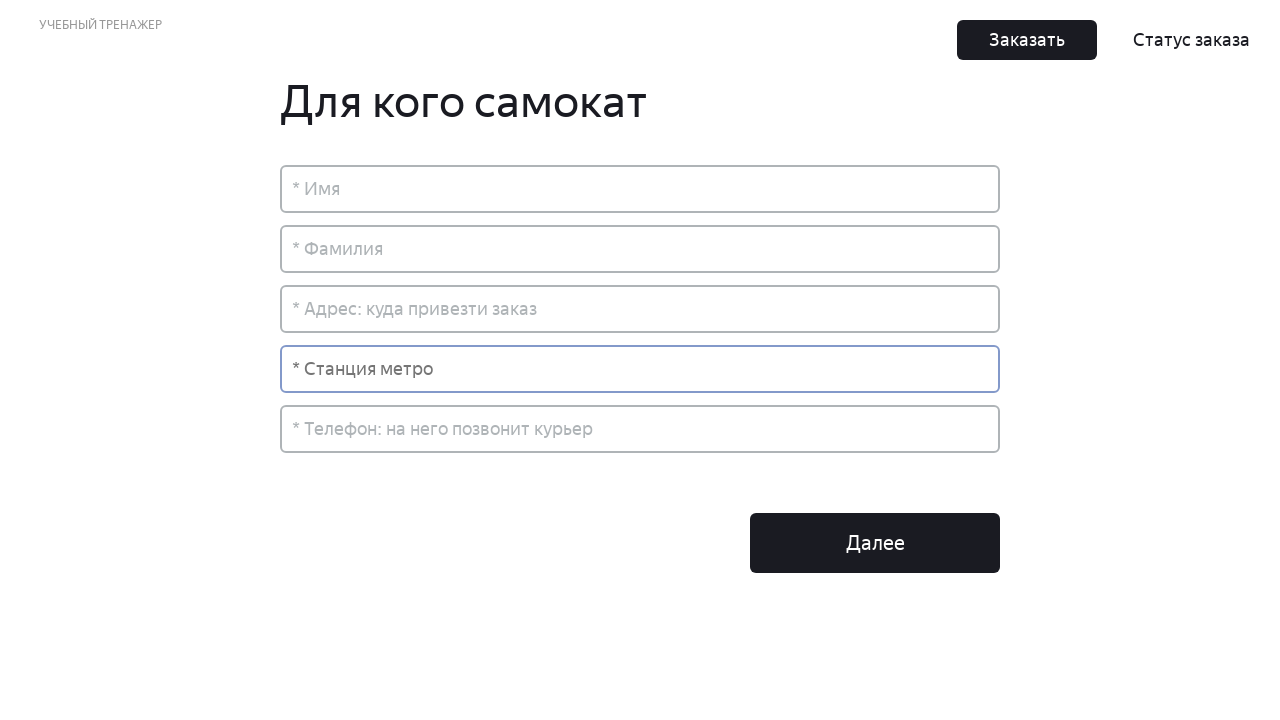

Filled first name field with 'Дмитрий' on input[placeholder*='Имя']
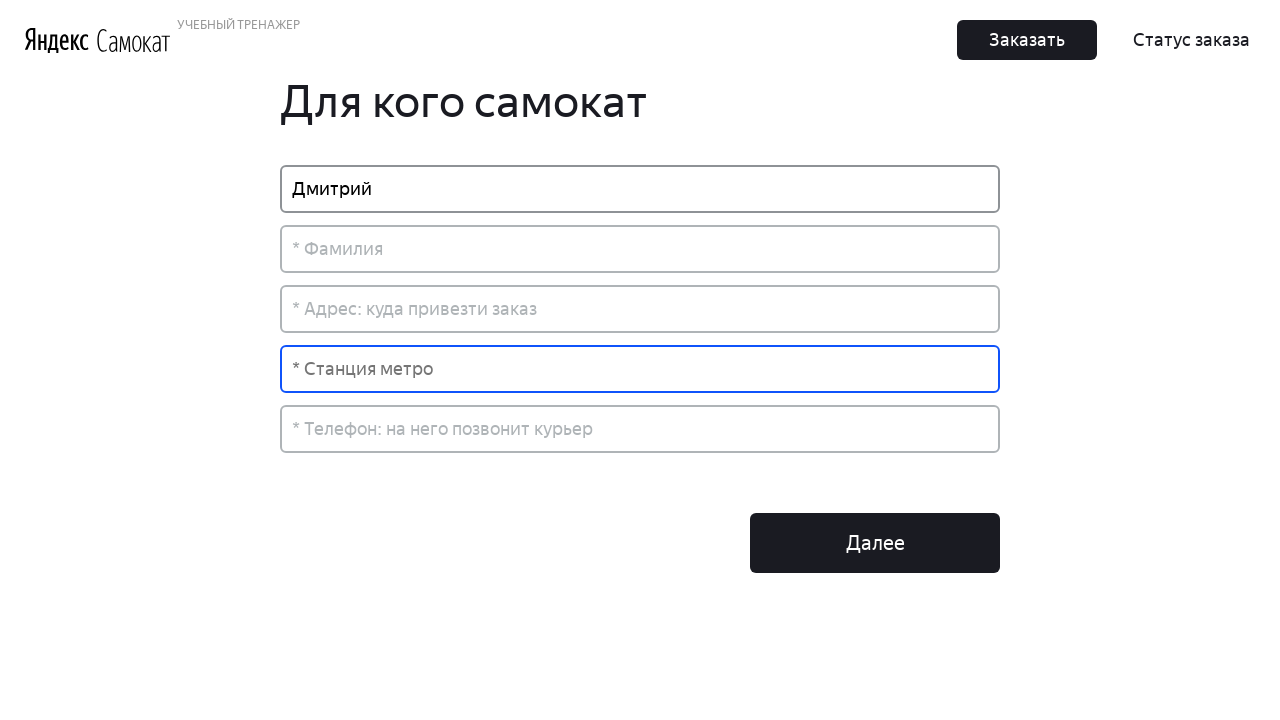

Filled last name field with 'Зеленов' on input[placeholder*='Фамилия']
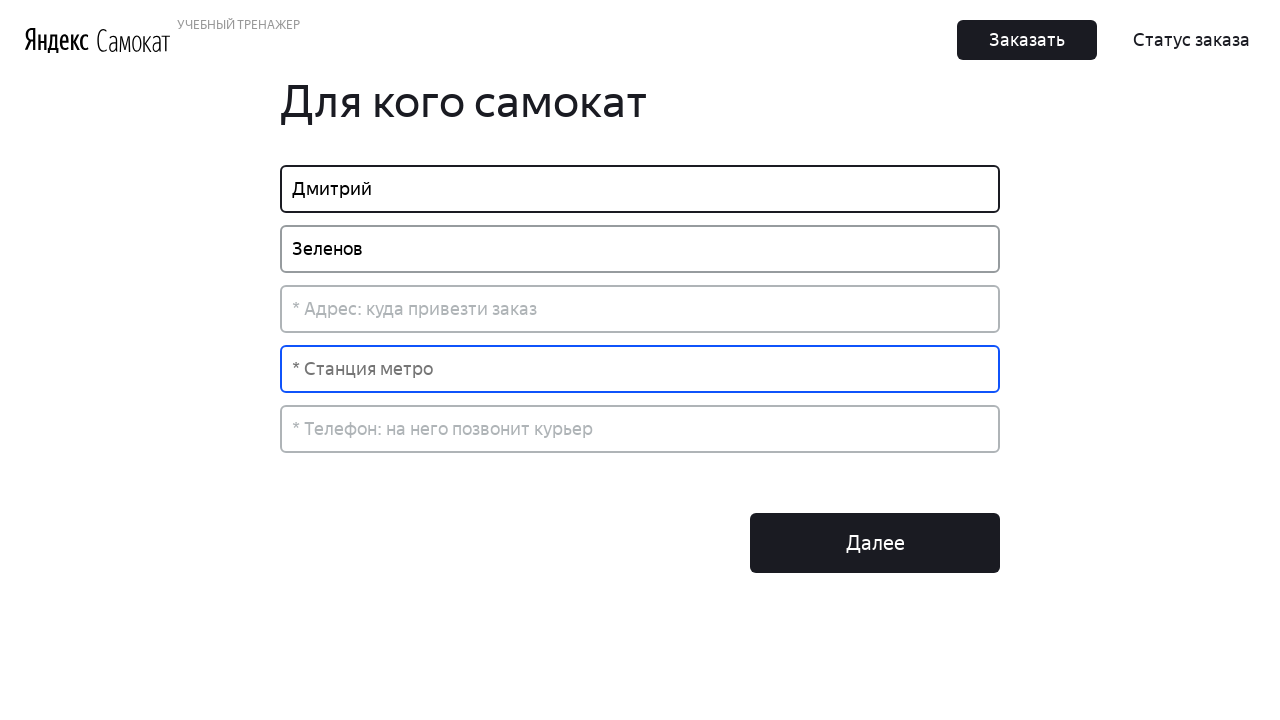

Filled address field with 'Юности 13' on input[placeholder*='Адрес']
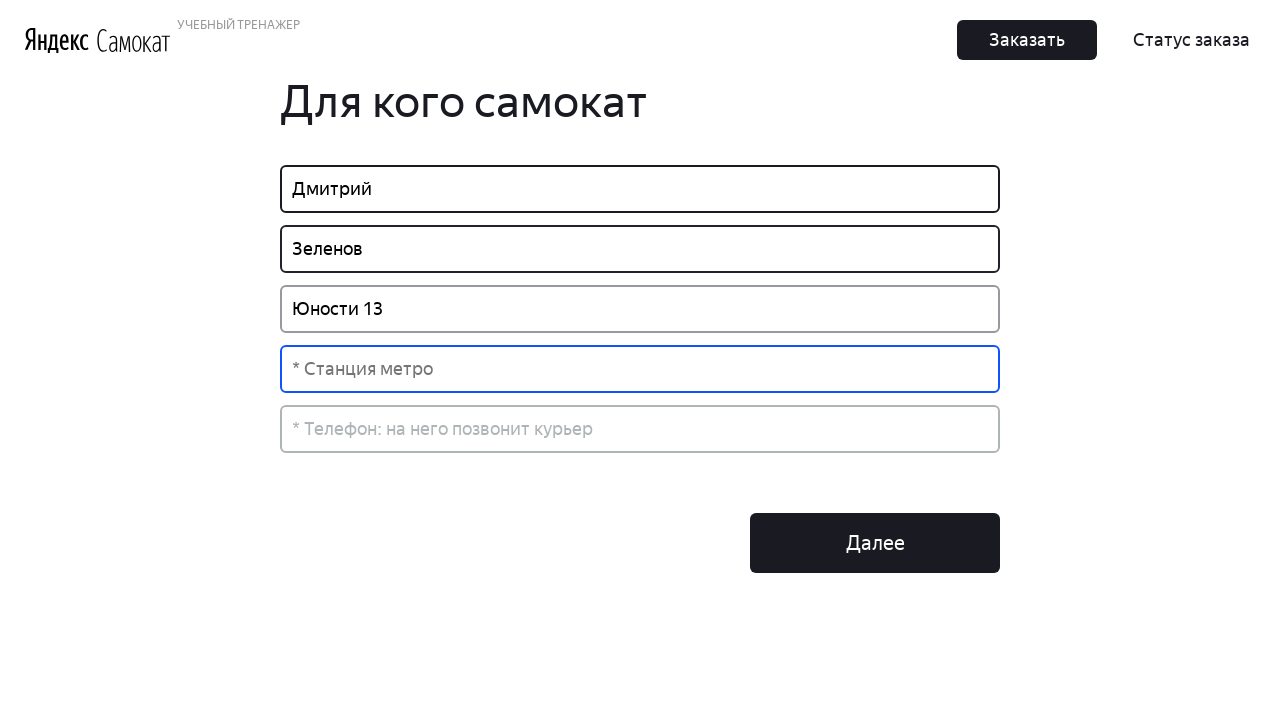

Clicked metro station dropdown at (640, 369) on input[placeholder*='Станция']
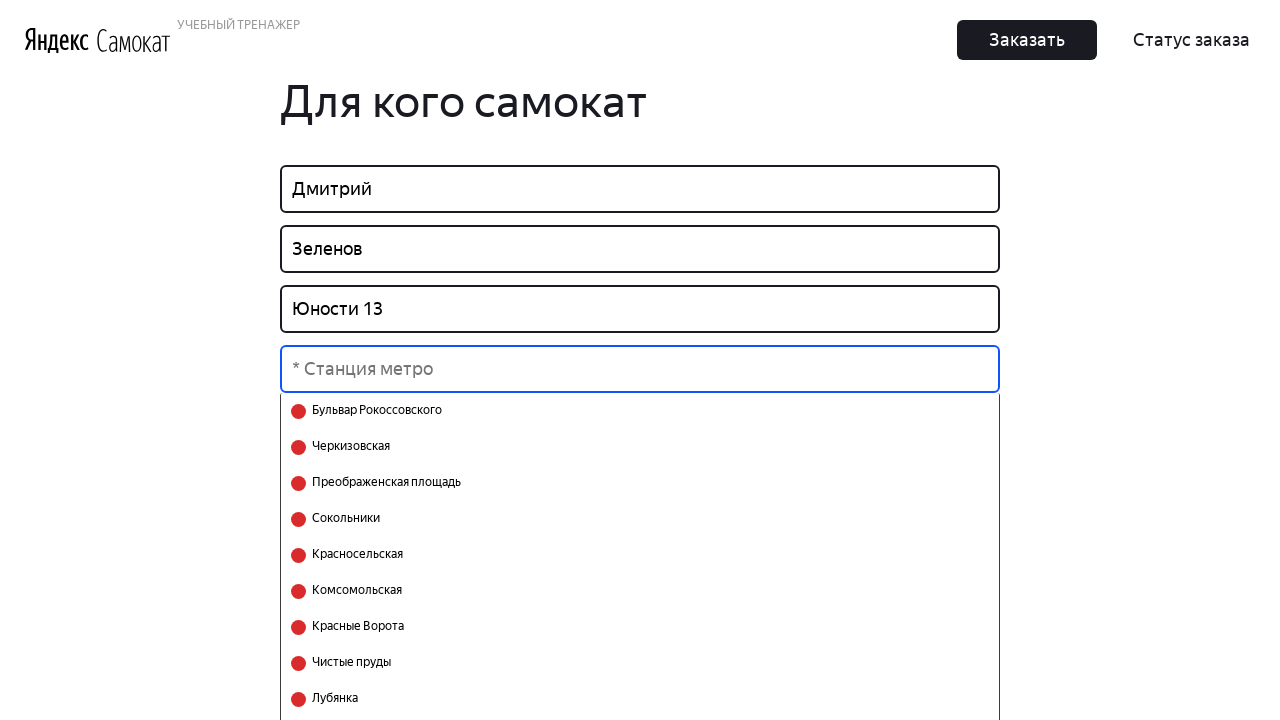

Selected 'Таганская' metro station at (336, 573) on text=Таганская
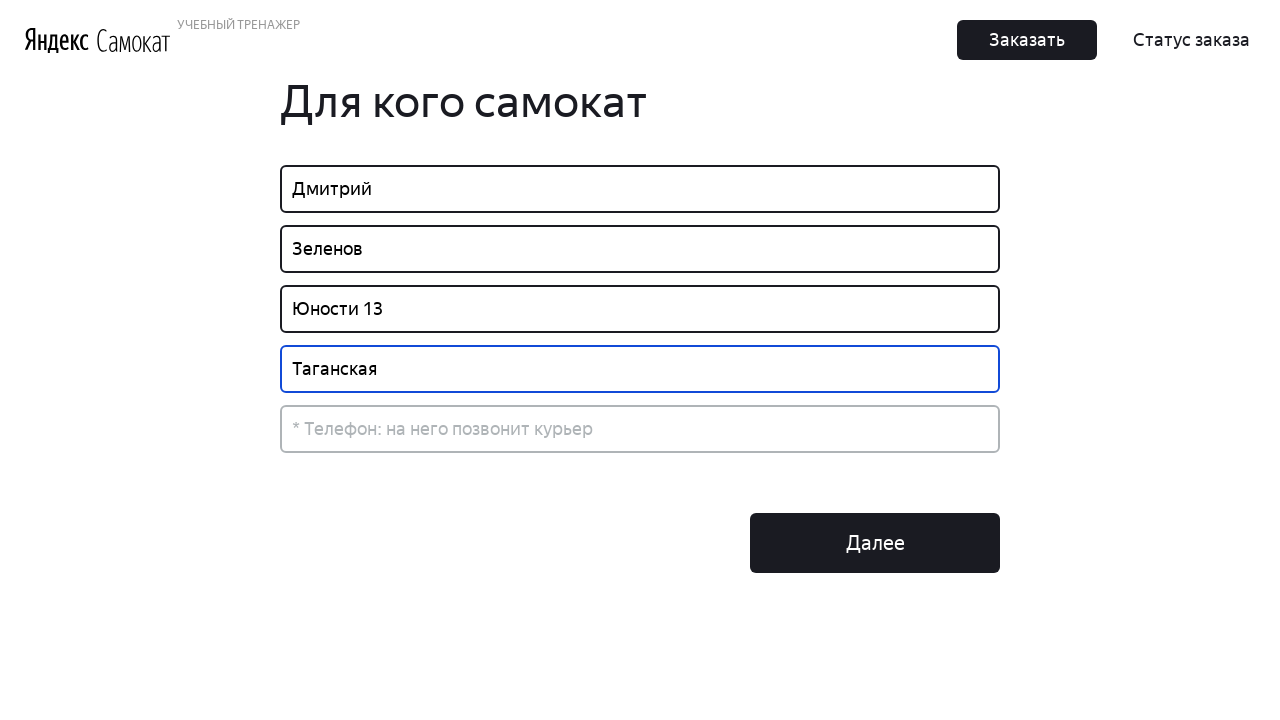

Filled phone number field with '88005553535' on input[placeholder*='Телефон']
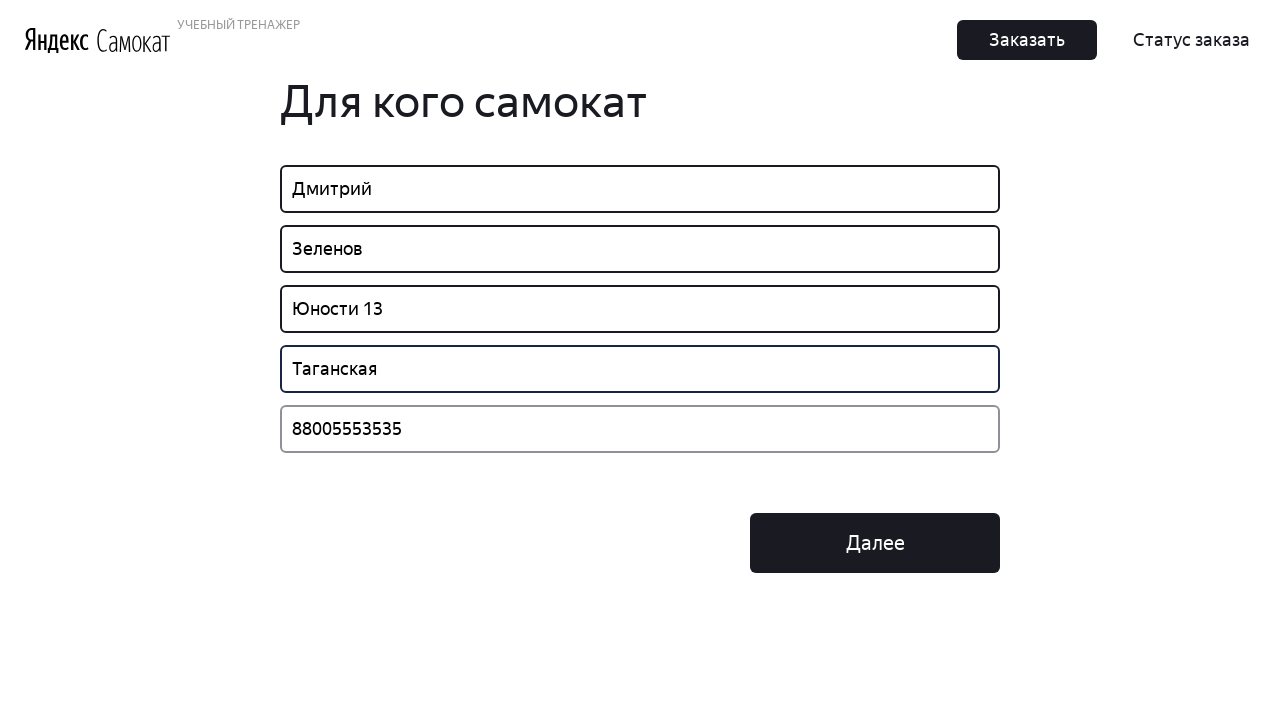

Clicked next button to proceed to order details at (875, 543) on button.Button_Button__ra12g.Button_Middle__1CSJM
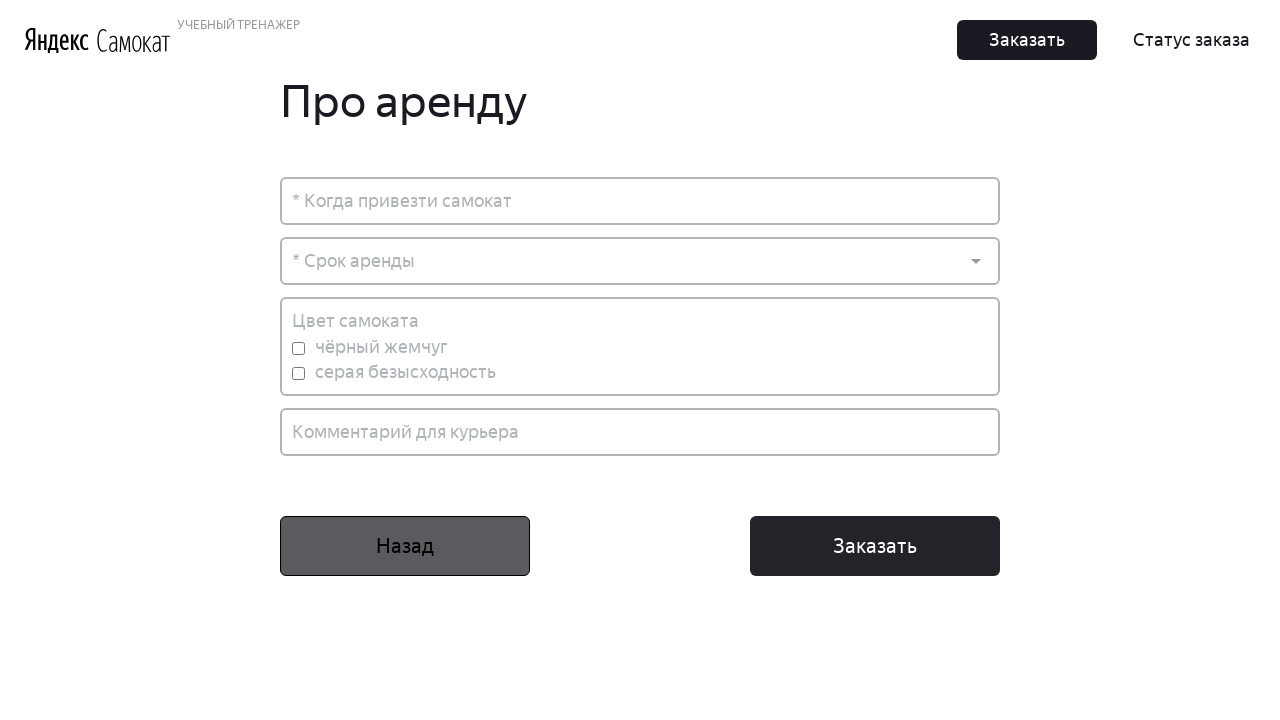

Filled date field with '05.02.2023' on input[placeholder*='Когда']
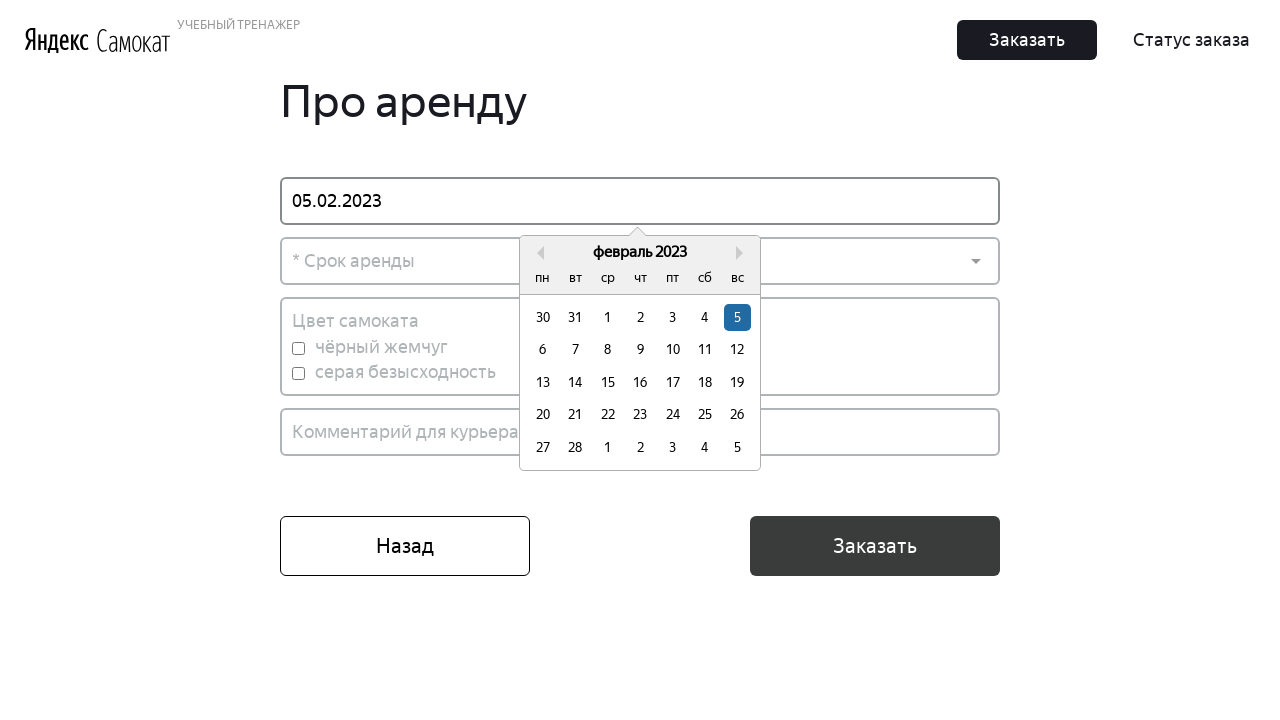

Pressed Enter to confirm date selection on input[placeholder*='Когда']
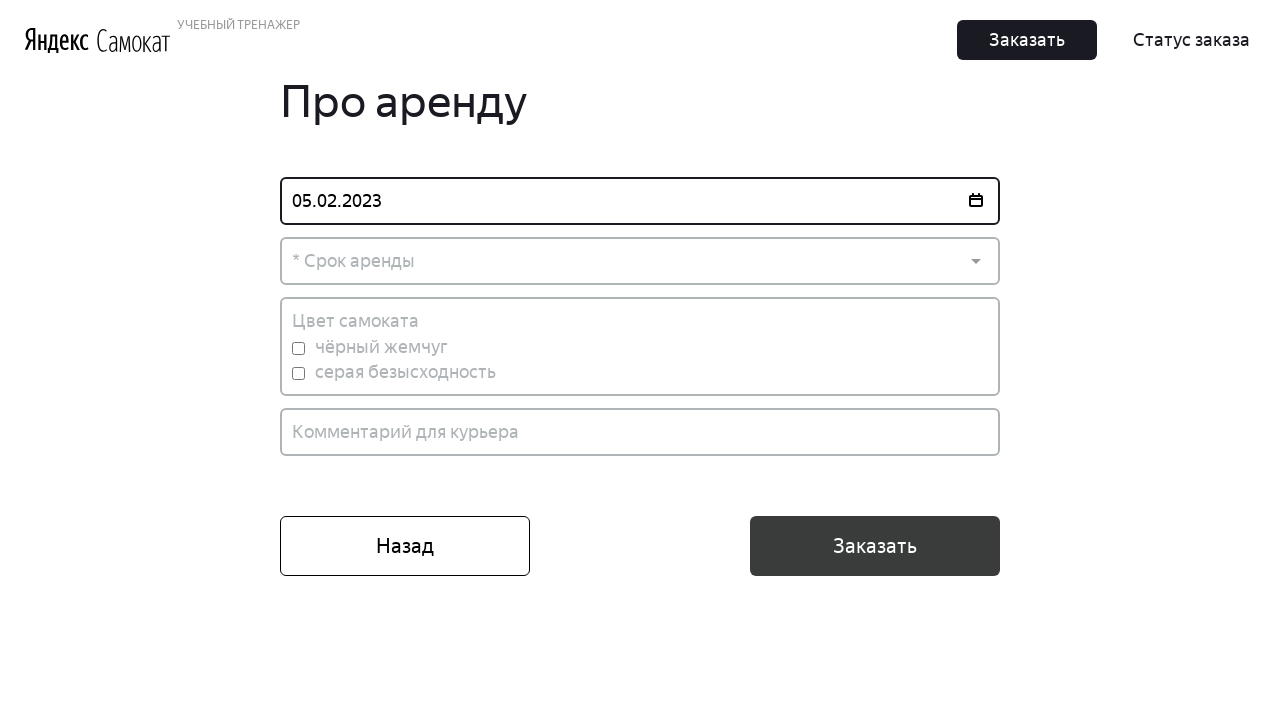

Clicked rental period dropdown at (640, 261) on div.Dropdown-placeholder
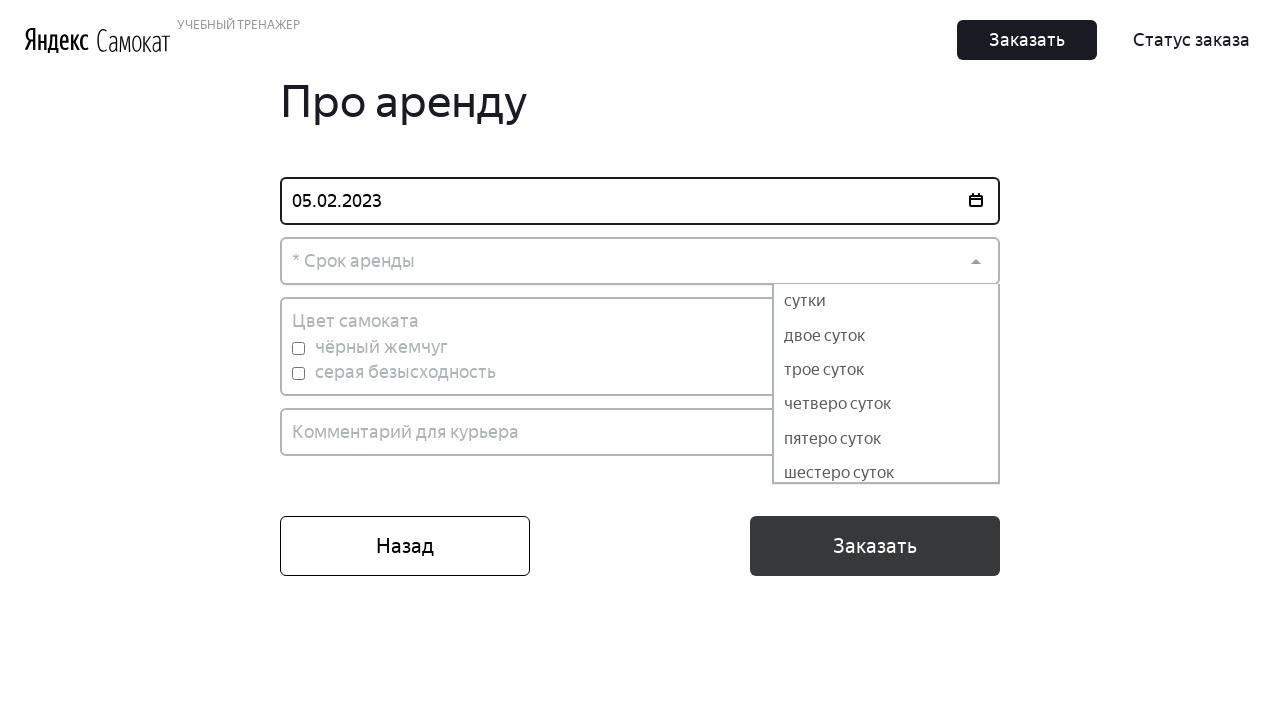

Selected 'двое суток' (two days) rental period at (886, 336) on text=двое суток
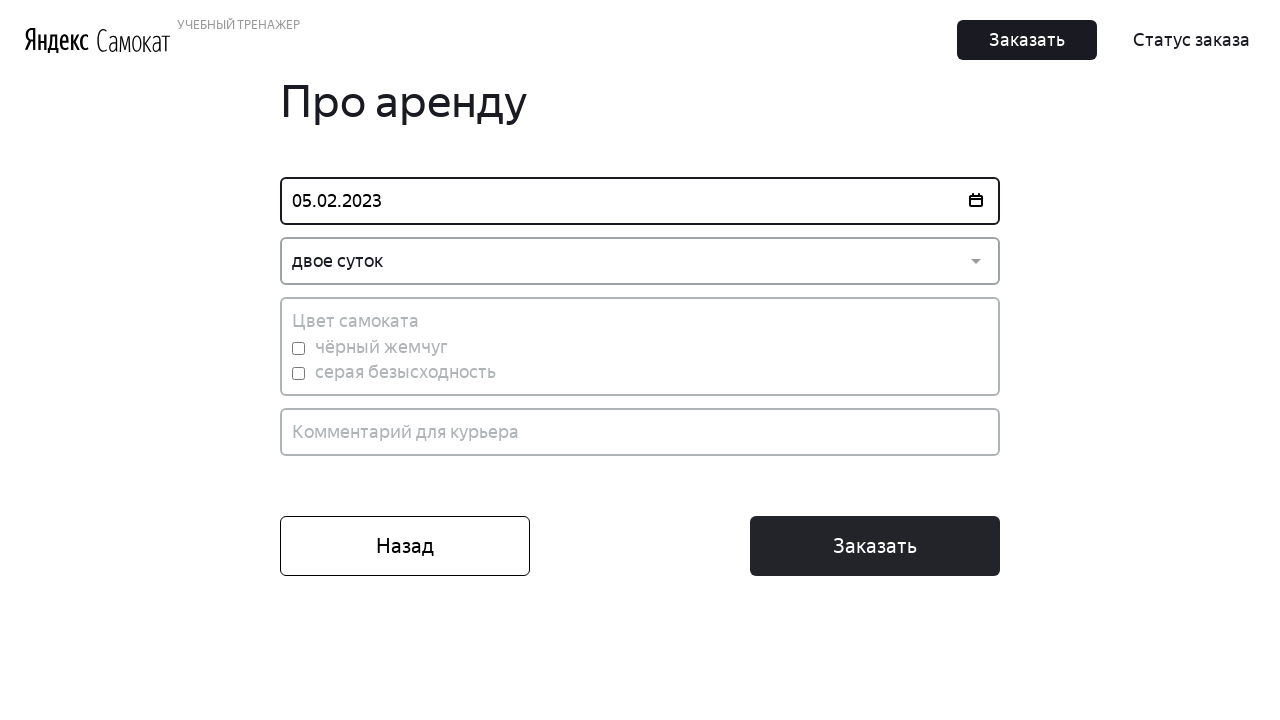

Selected grey color for scooter at (298, 373) on input#grey
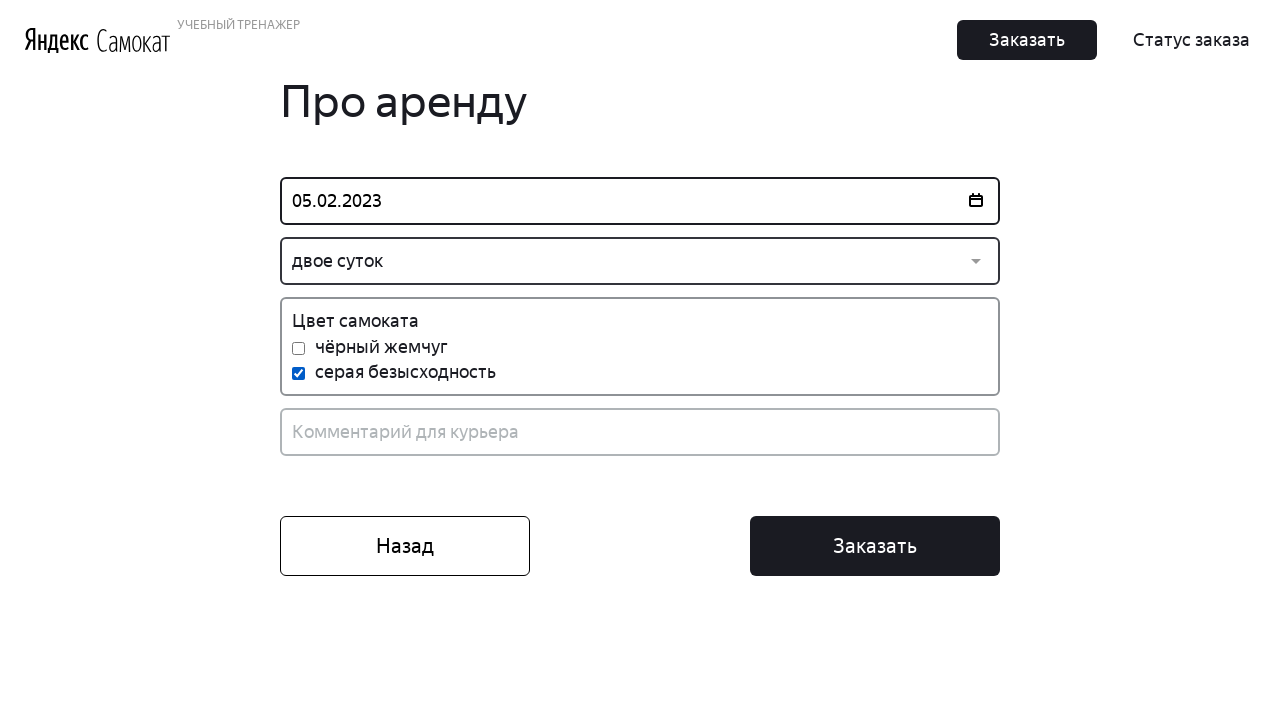

Clicked 'Заказать' (Order) button to submit order at (875, 546) on button.Button_Button__ra12g.Button_Middle__1CSJM >> text=Заказать
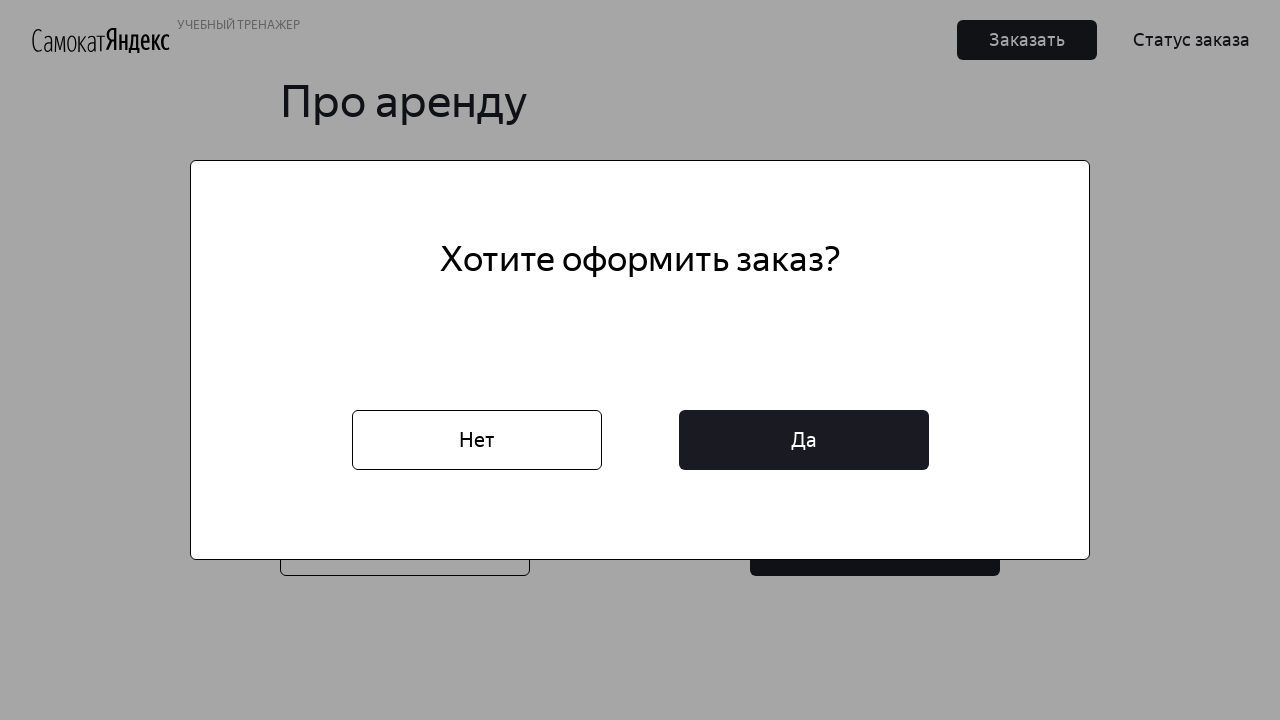

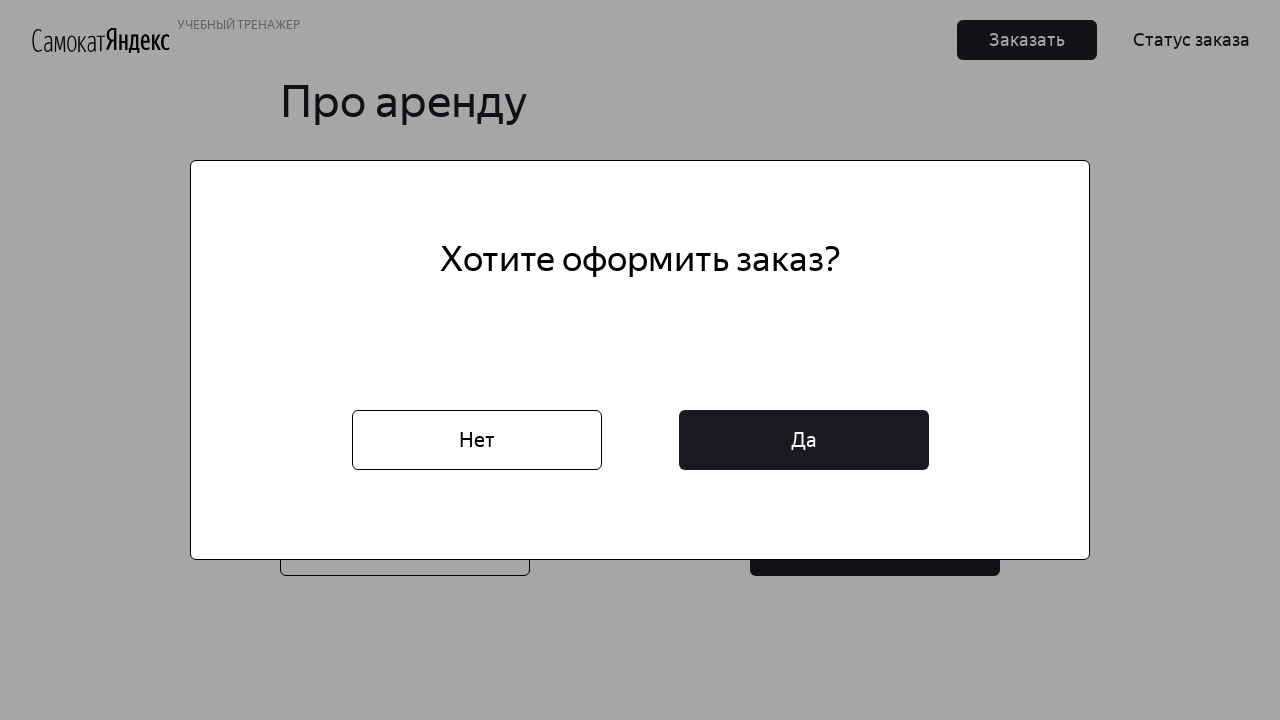